Tests a registration form by filling in personal information fields and submitting the form to verify successful registration

Starting URL: http://suninjuly.github.io/registration1.html

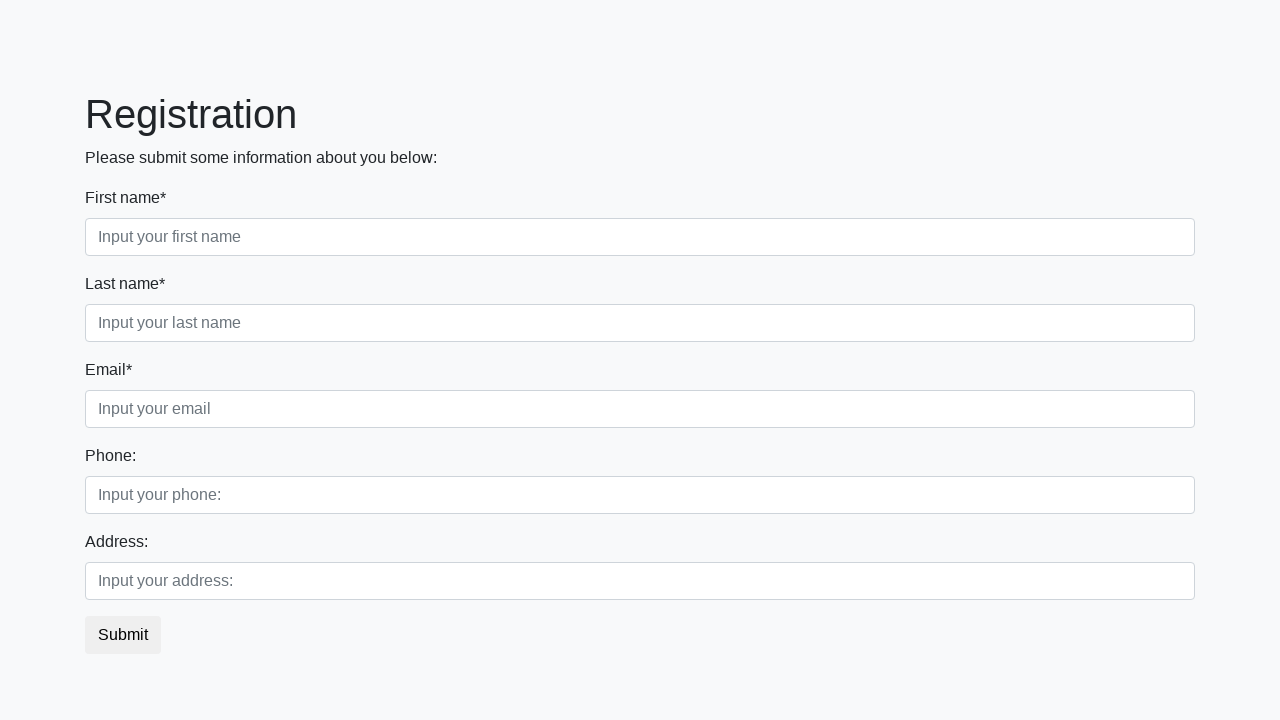

Filled first name field with 'Ivan' on div.first_block > div.form-group.first_class > input
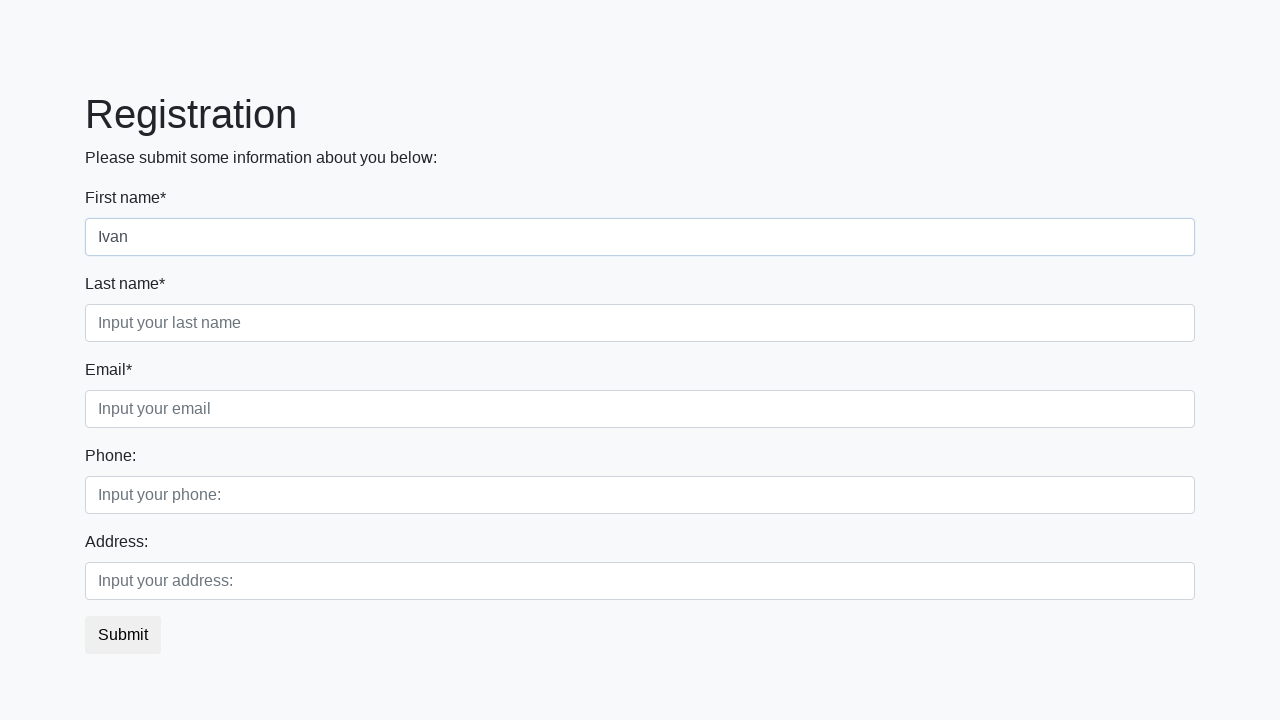

Filled last name field with 'Petrov' on div.first_block > div.form-group.second_class > input
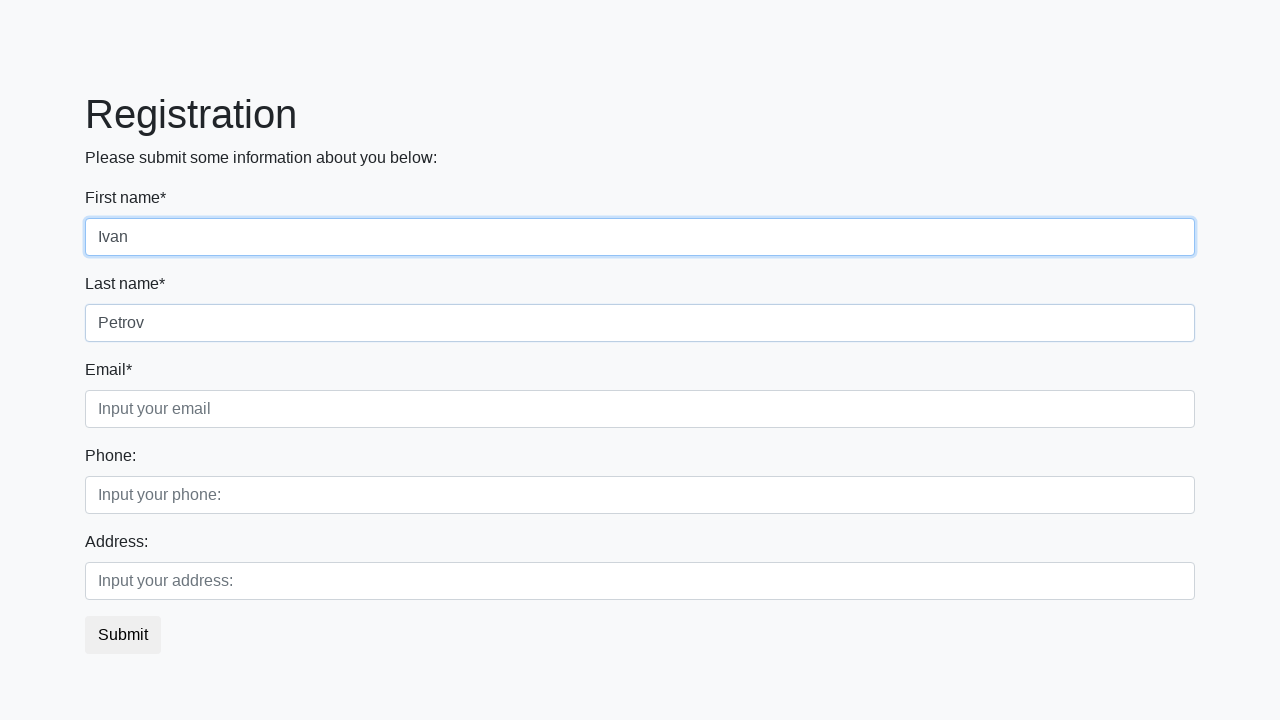

Filled email field with 'test@test.ru' on div.first_block > div.form-group.third_class > input
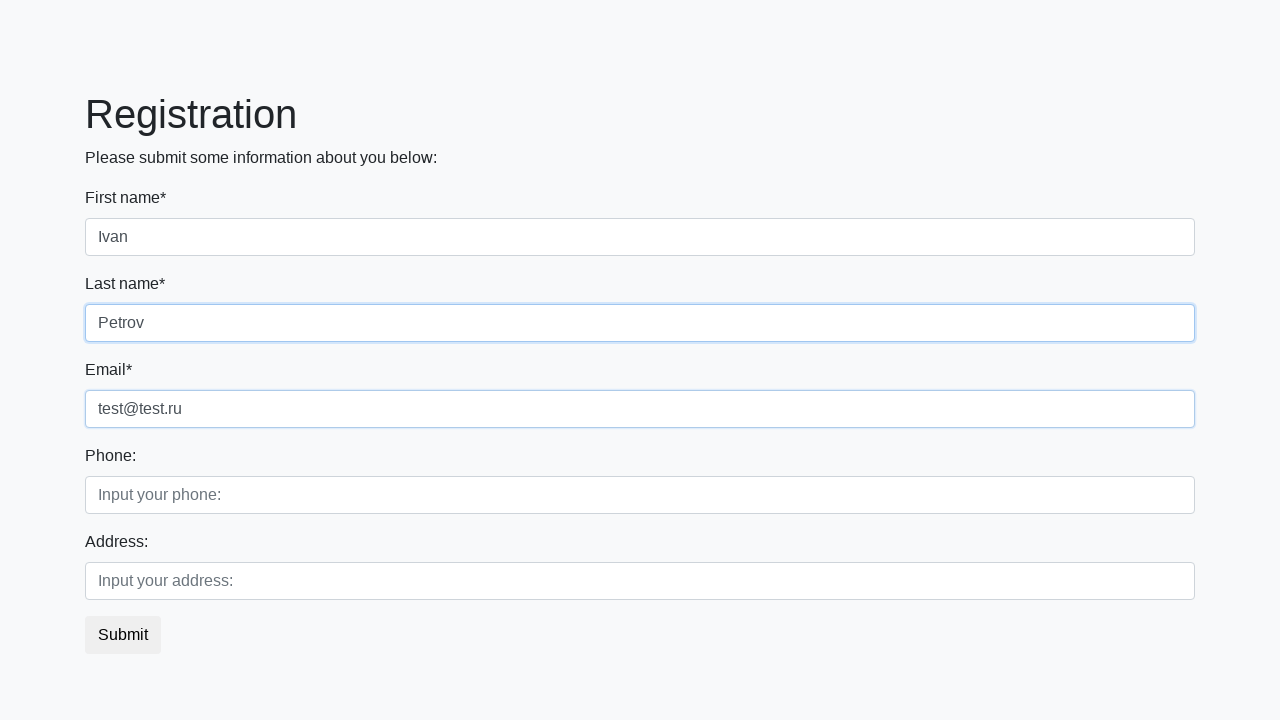

Filled phone number field with '+7 (900) 000-00-00' on div.second_block > div.form-group.first_class > input
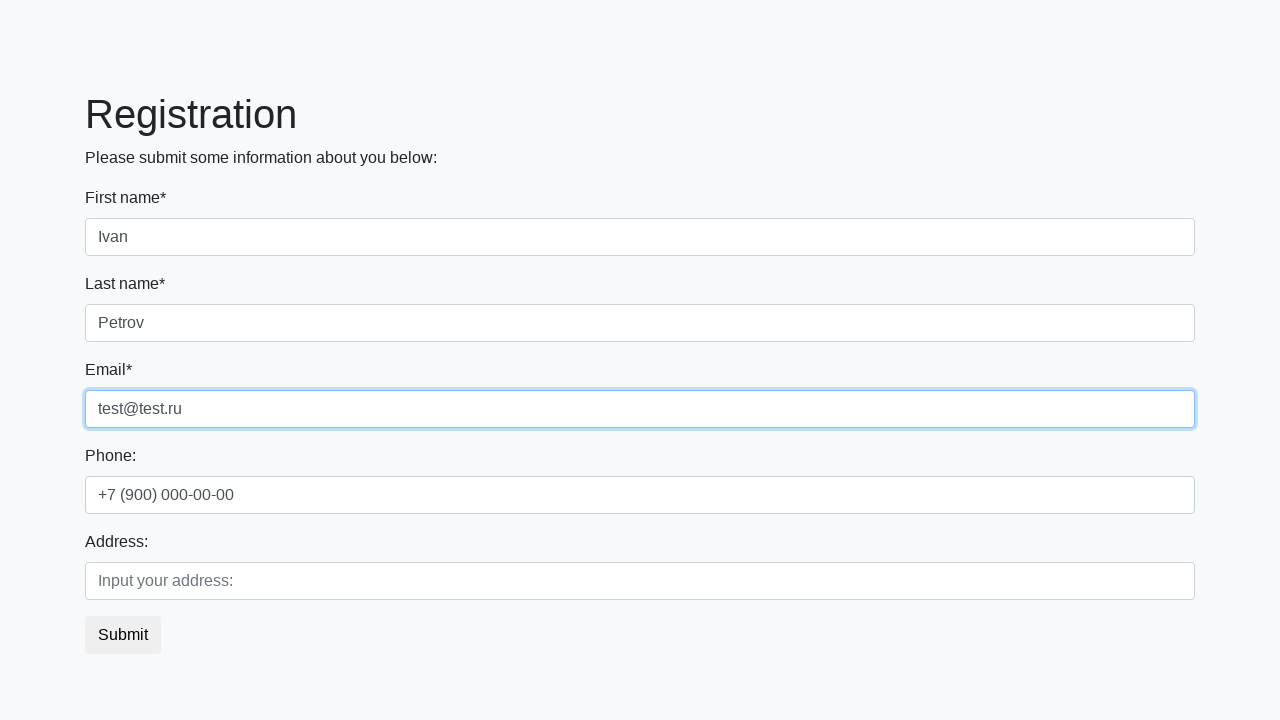

Filled address field with 'Smolensk' on div.second_block > div.form-group.second_class > input
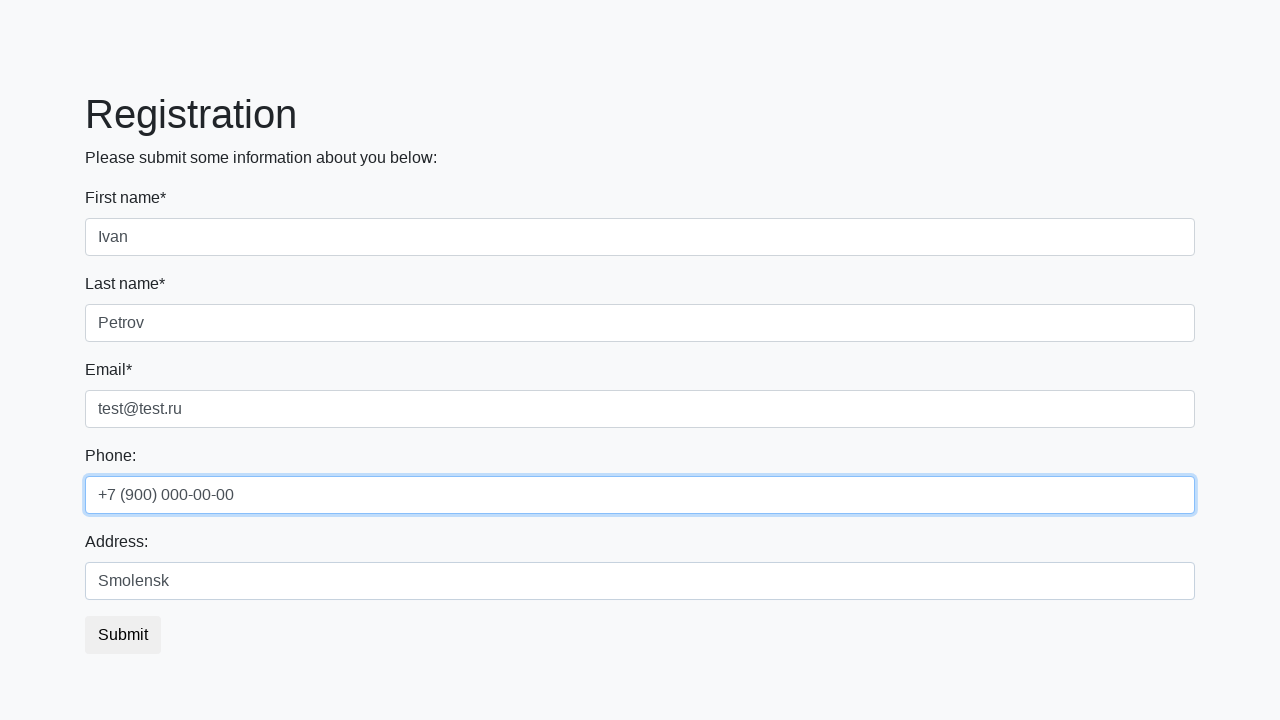

Clicked submit button to register at (123, 635) on button
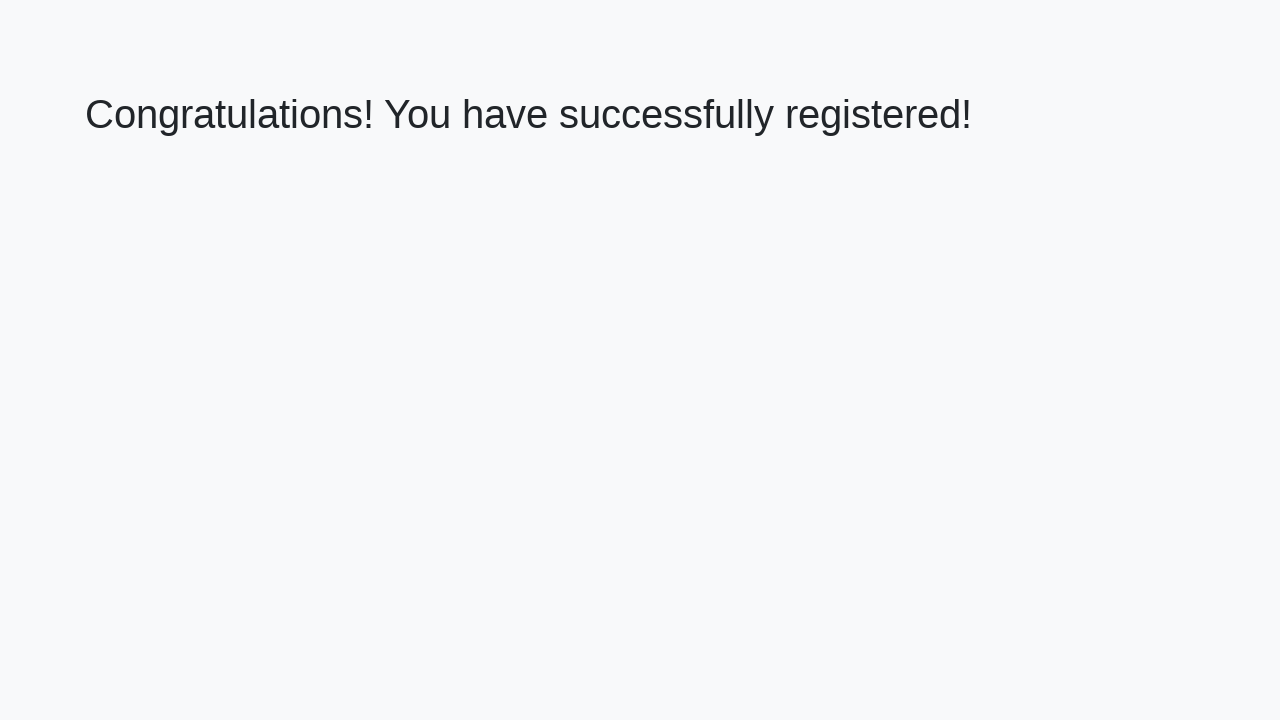

Success message appeared confirming registration
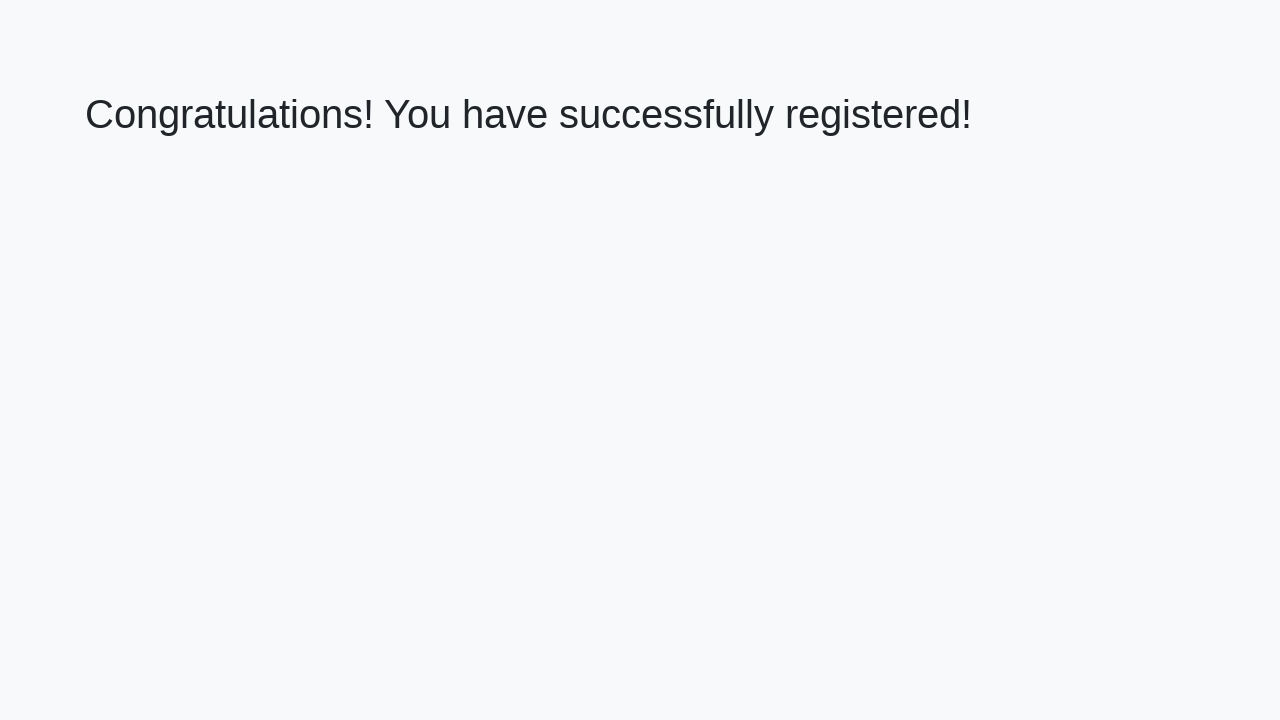

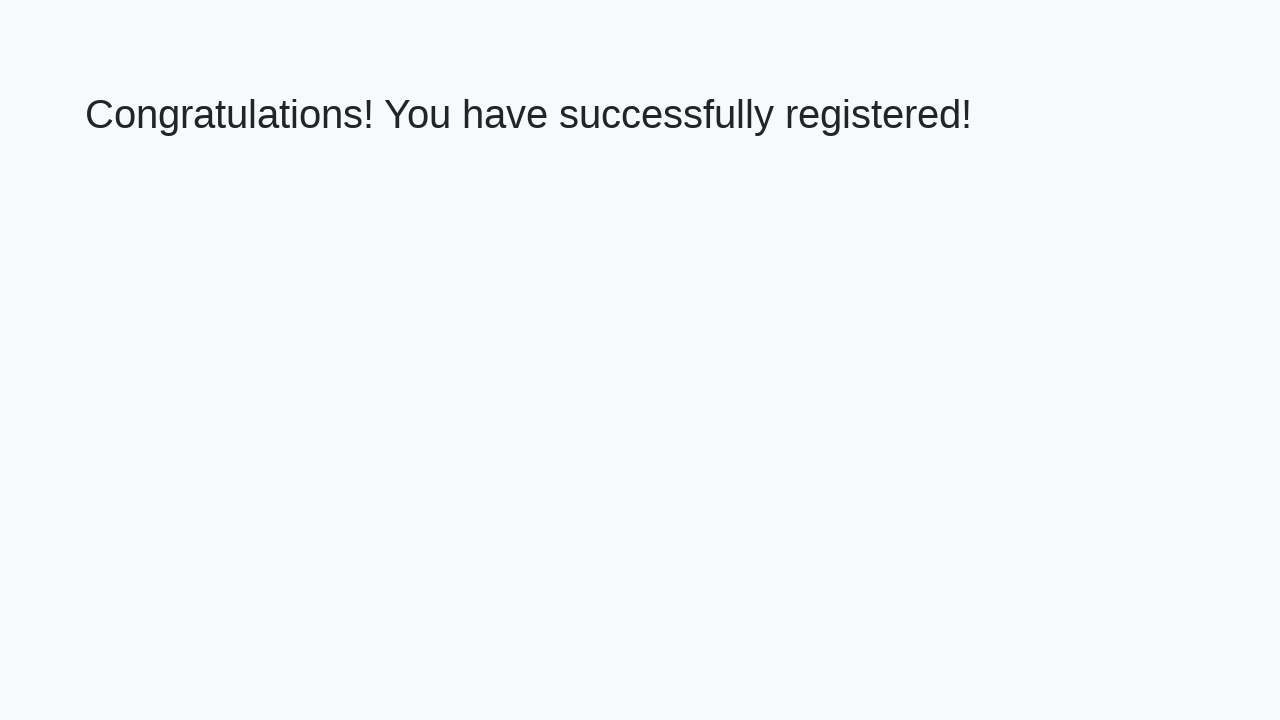